Tests window handling functionality by opening new windows, switching between them, filling a registration form in a new window, and returning to the original window to continue interaction

Starting URL: https://www.hyrtutorials.com/p/window-handles-practice.html

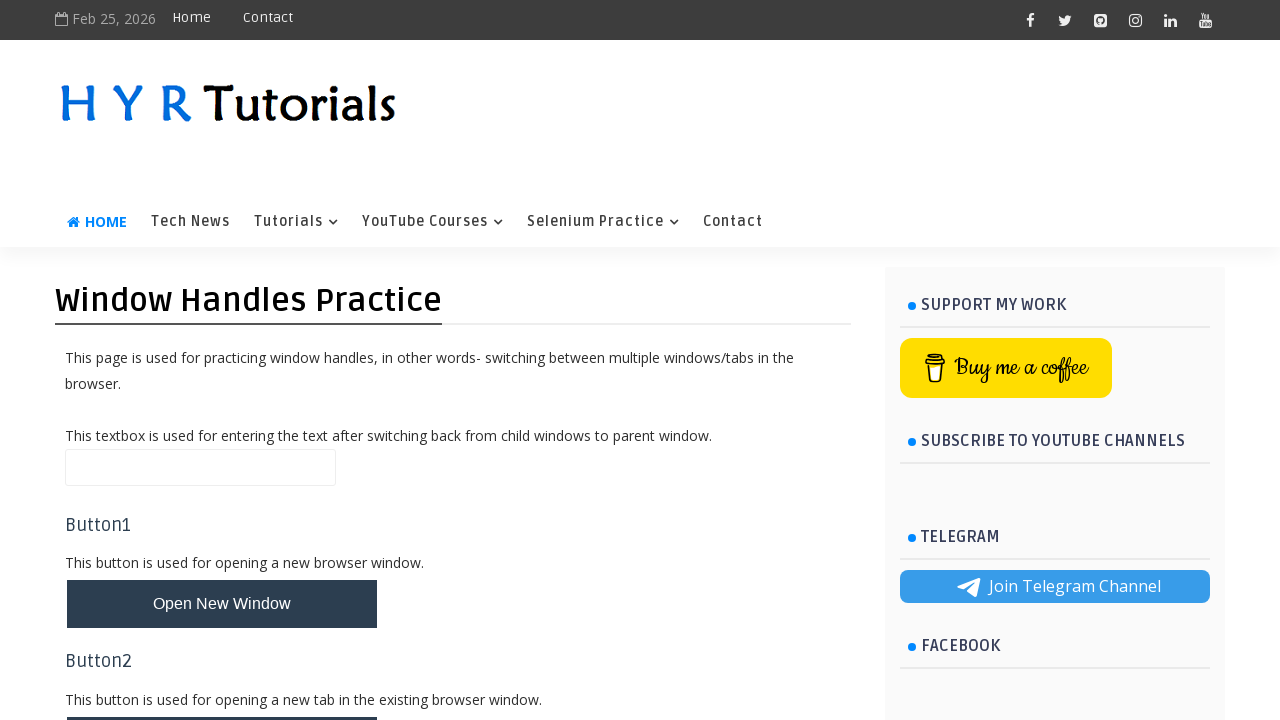

Page title loaded and verified
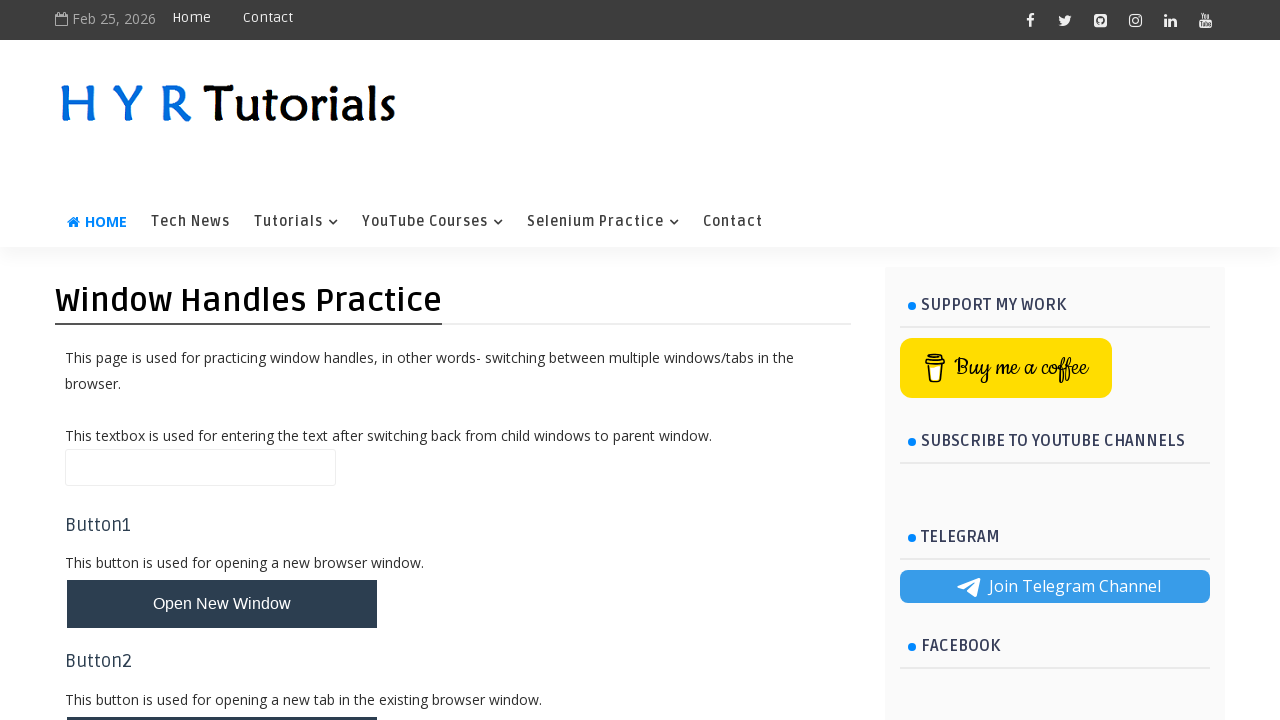

Clicked new window button at (222, 604) on #newWindowBtn
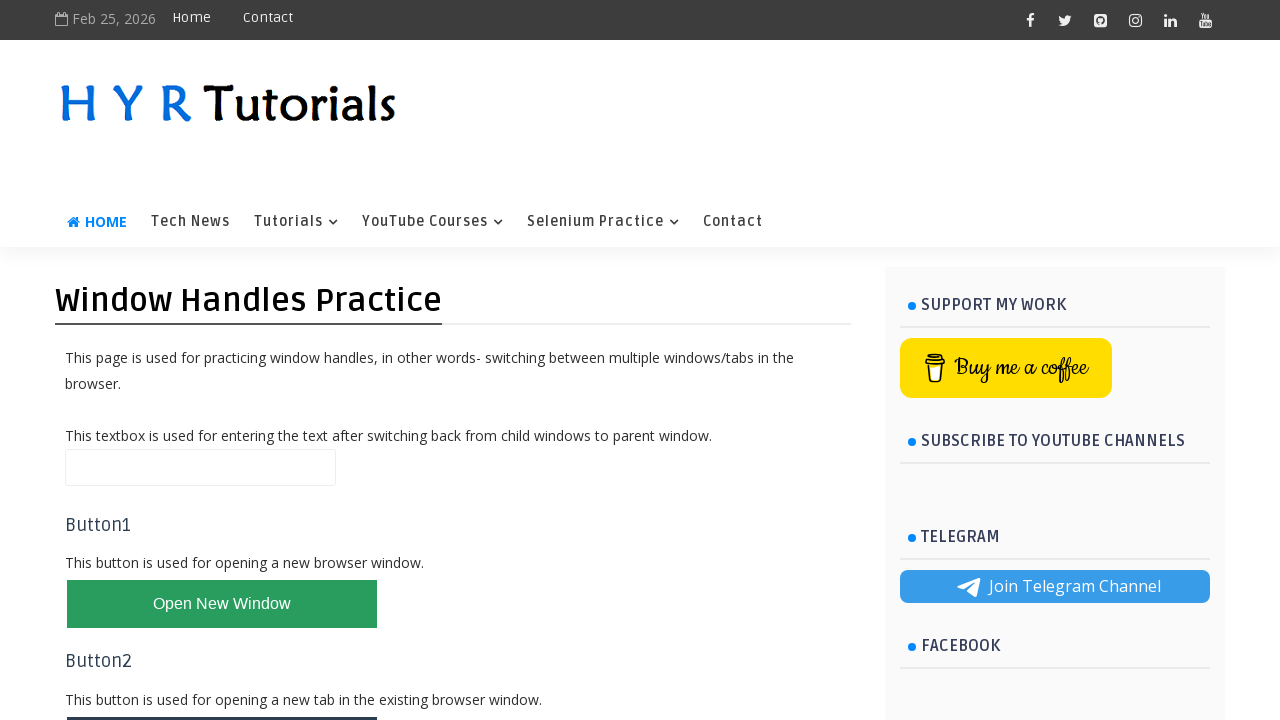

Waited for new window to open
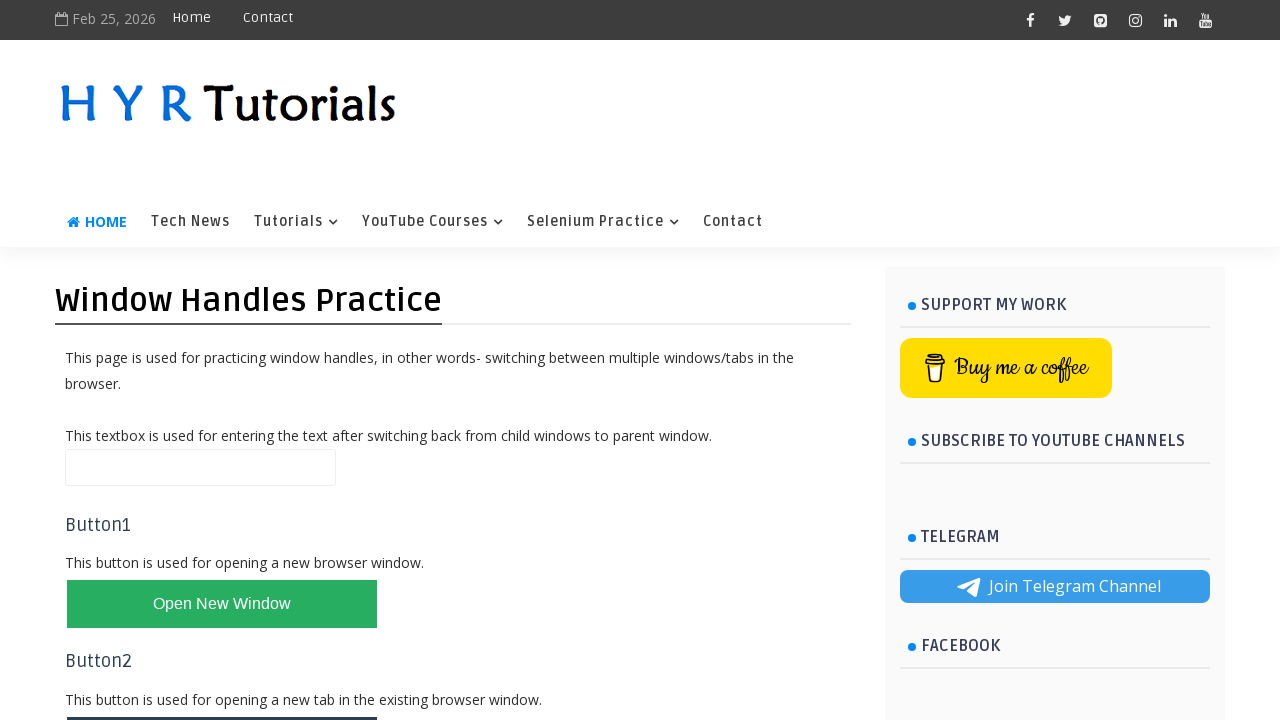

Switched to newly opened window
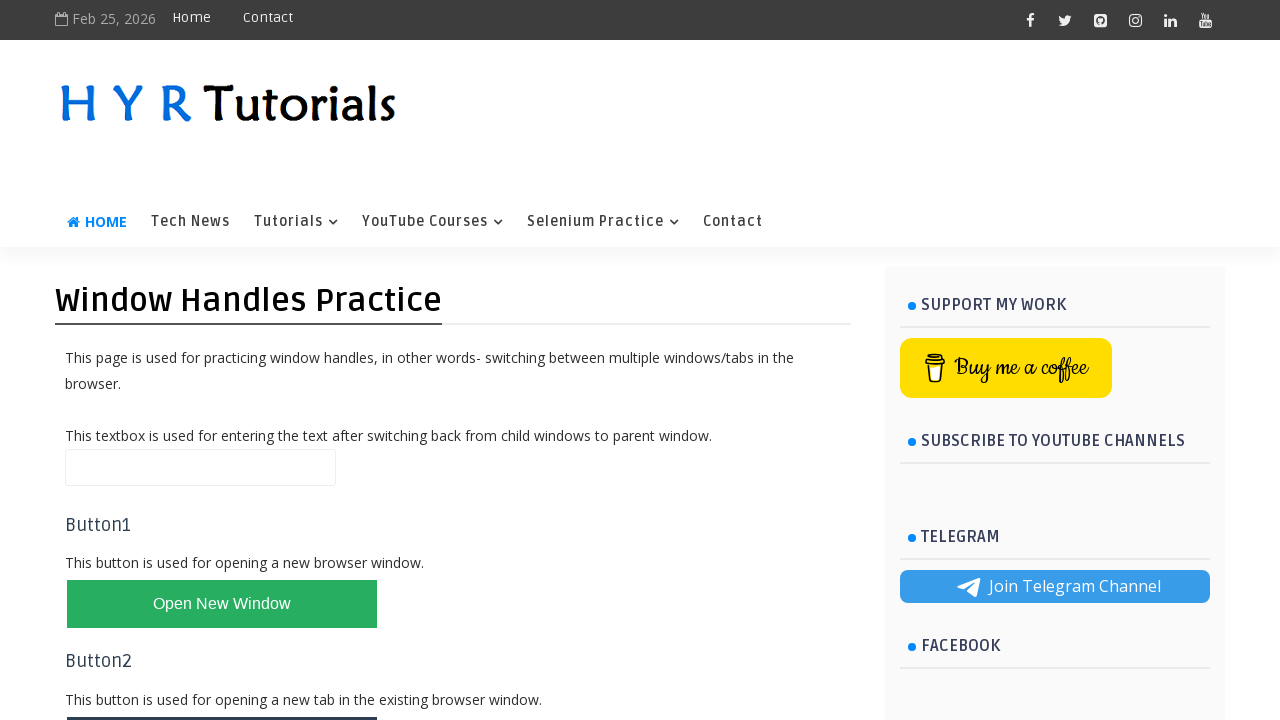

First name field loaded in new window
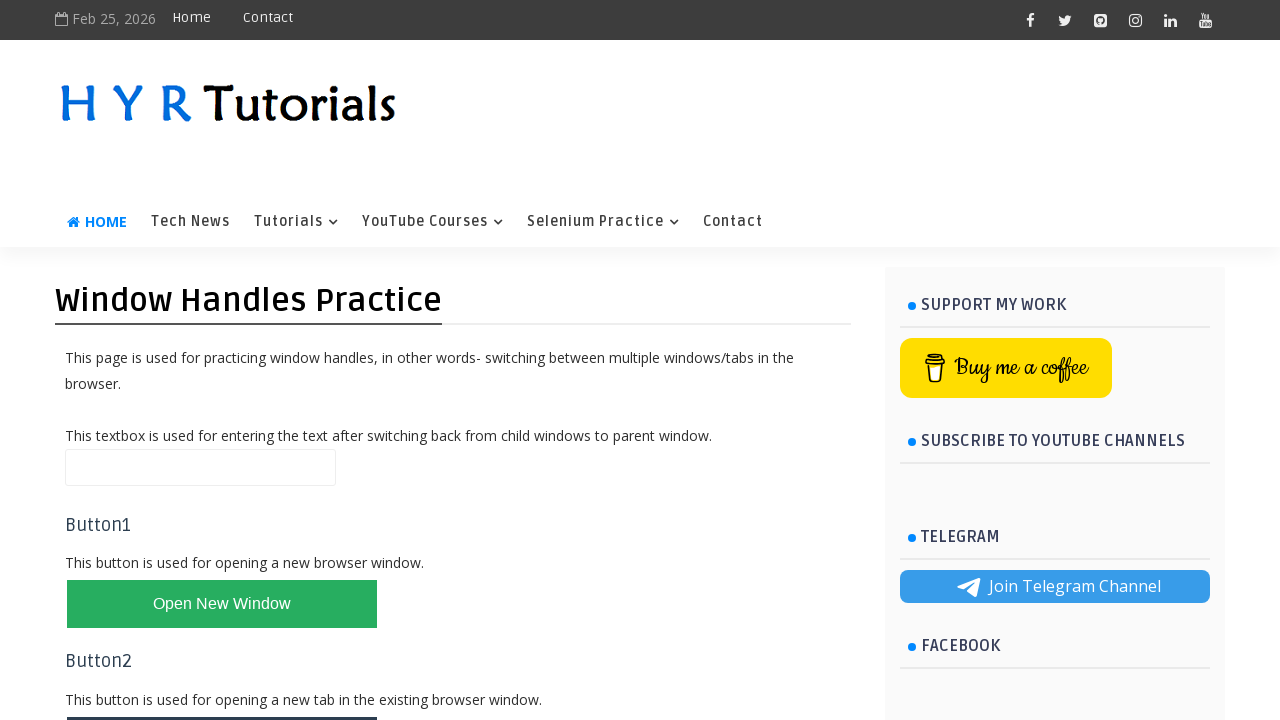

Filled first name with 'Luqman' on #firstName
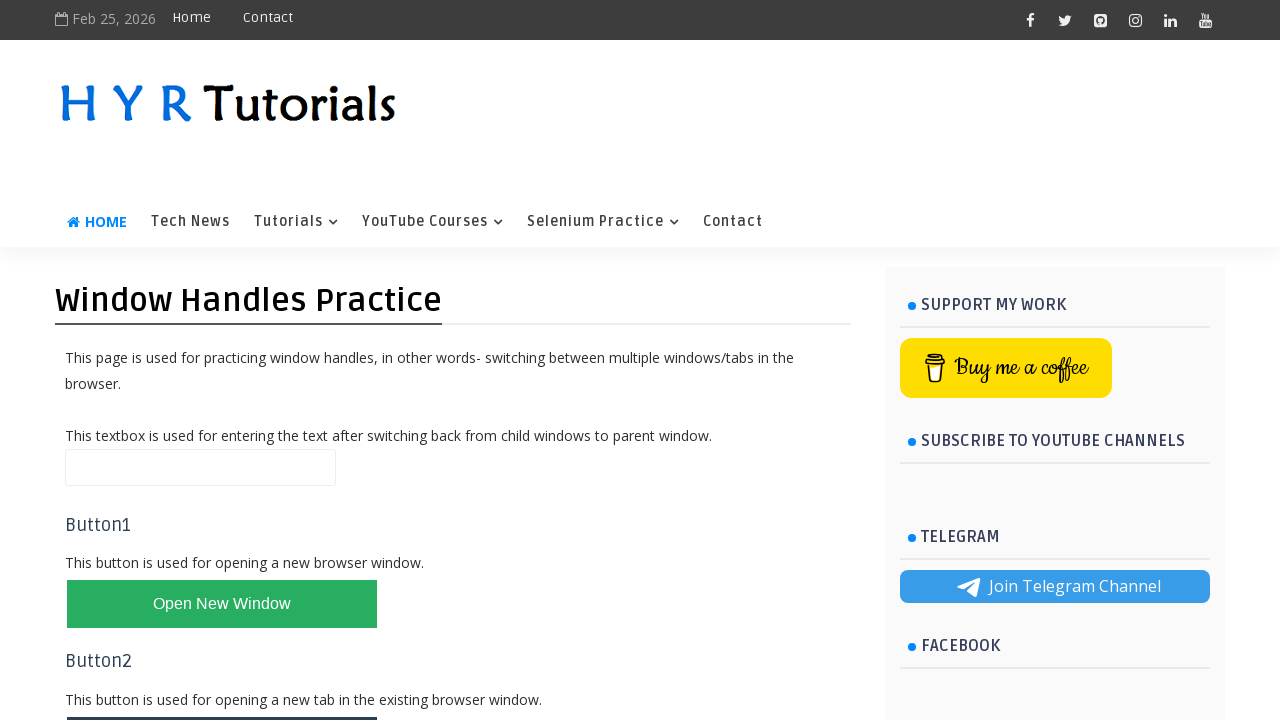

Filled last name with 'Naciba' on #lastName
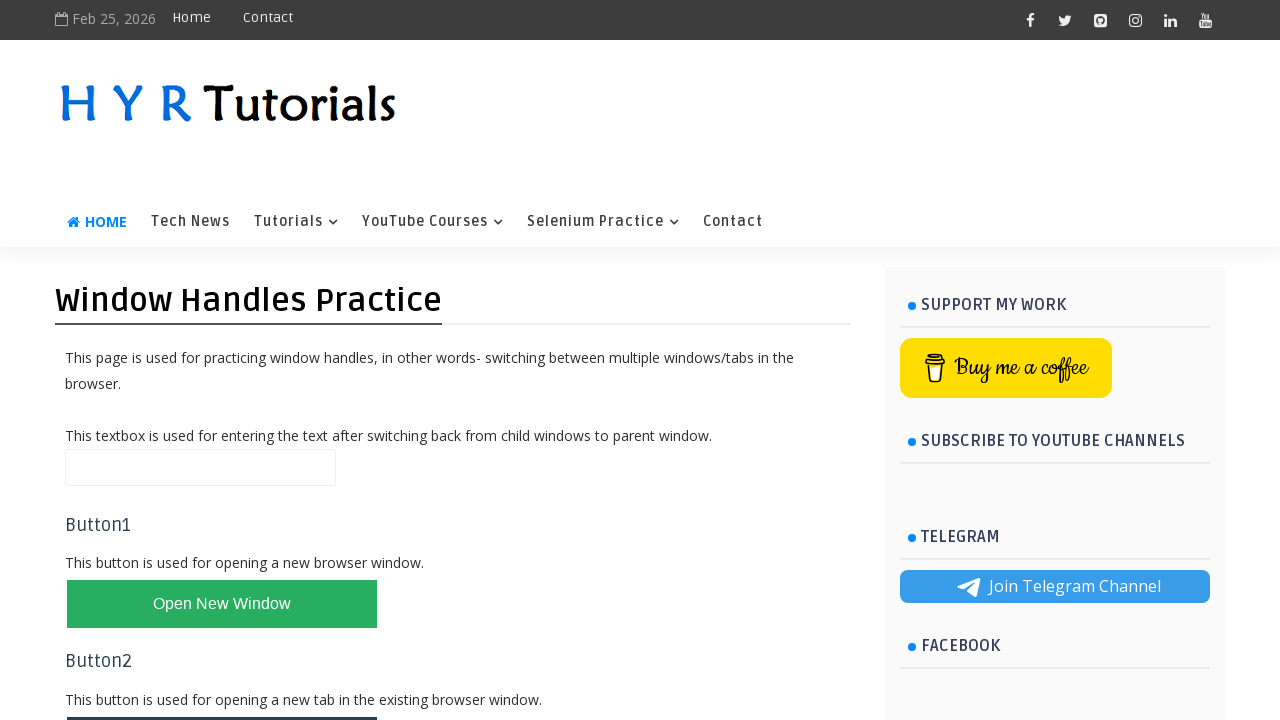

Filled email with 'testuser@gmail.com' on #email
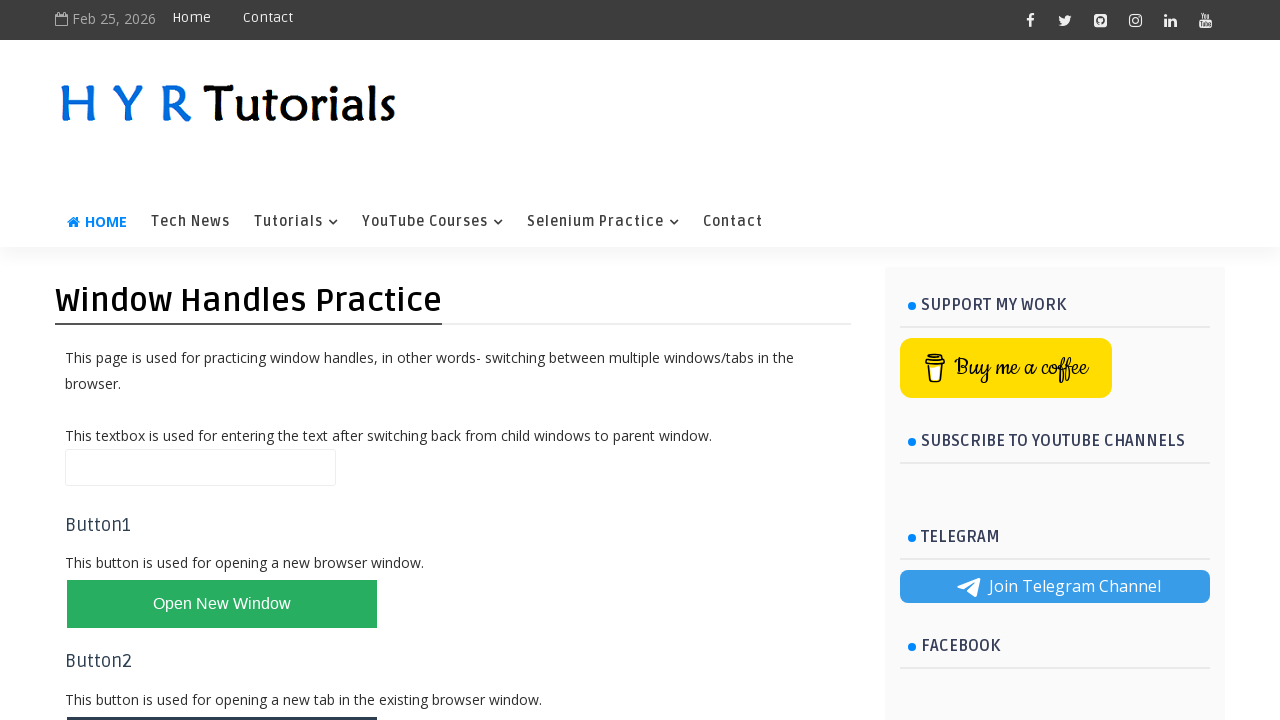

Filled password with 'Password123!' on #password
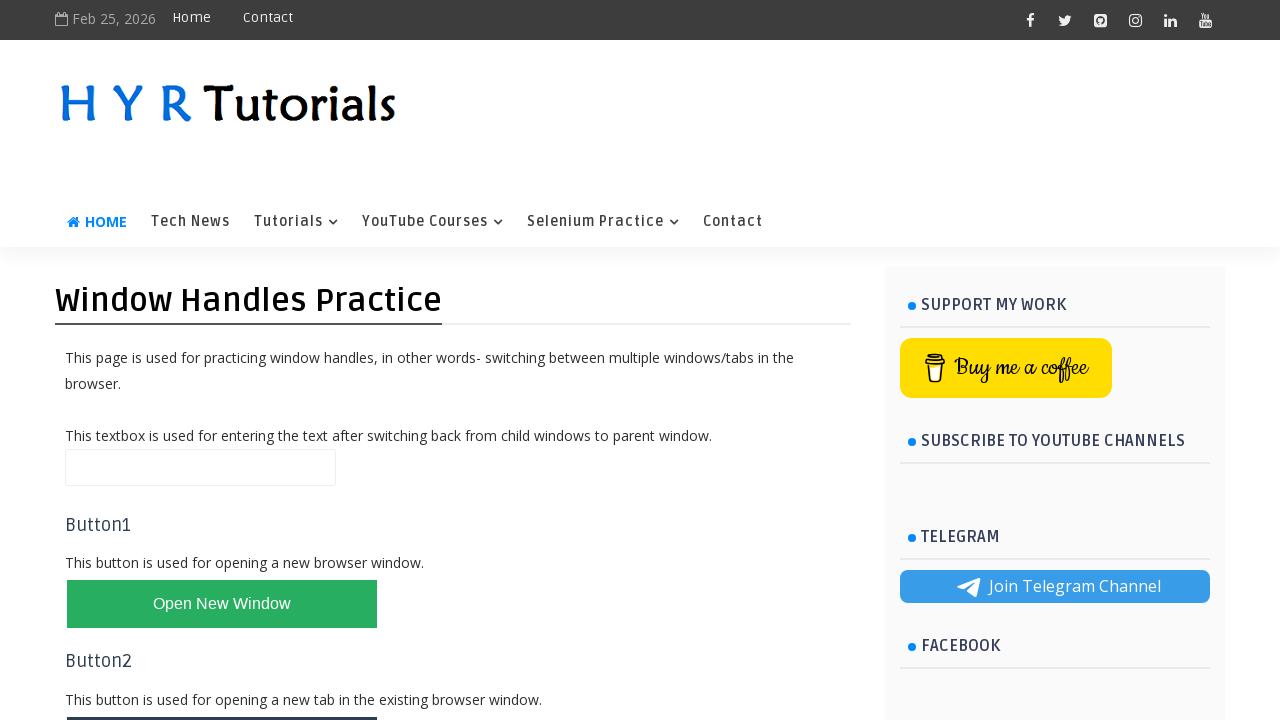

Selected female radio button at (242, 259) on #femalerb
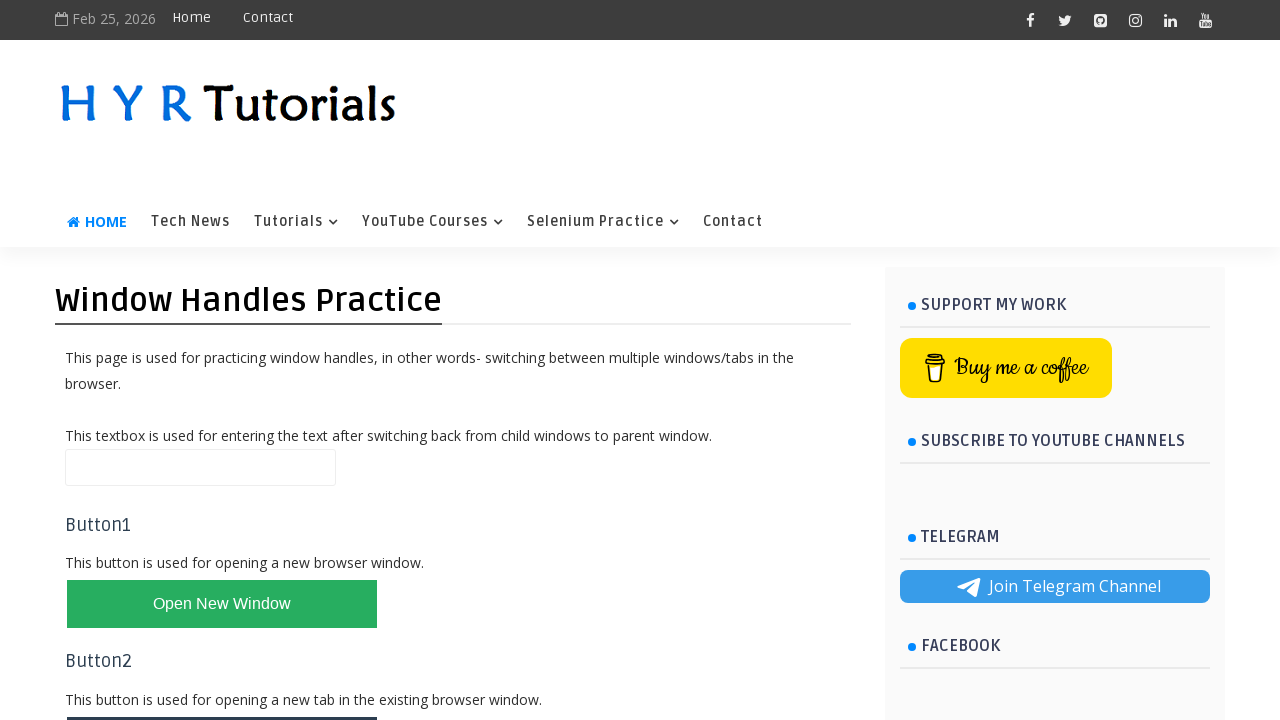

Selected English checkbox at (174, 311) on #englishchbx
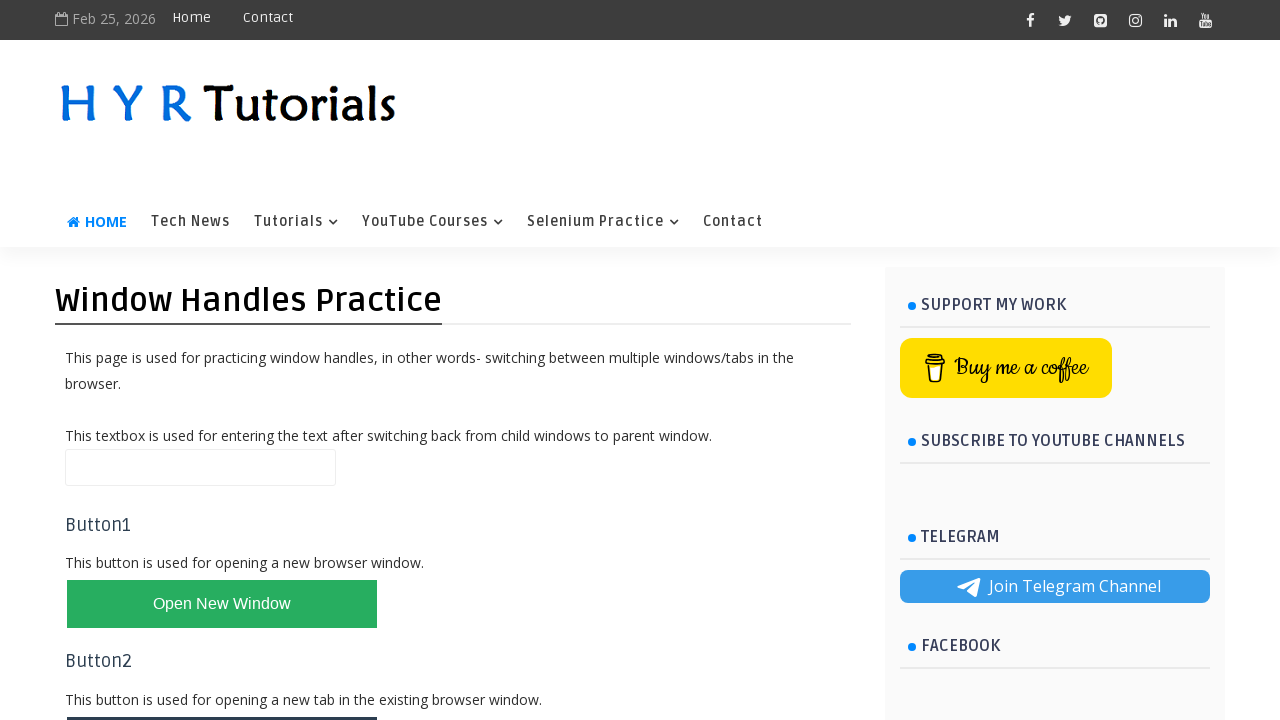

Clicked register button at (114, 225) on #registerbtn
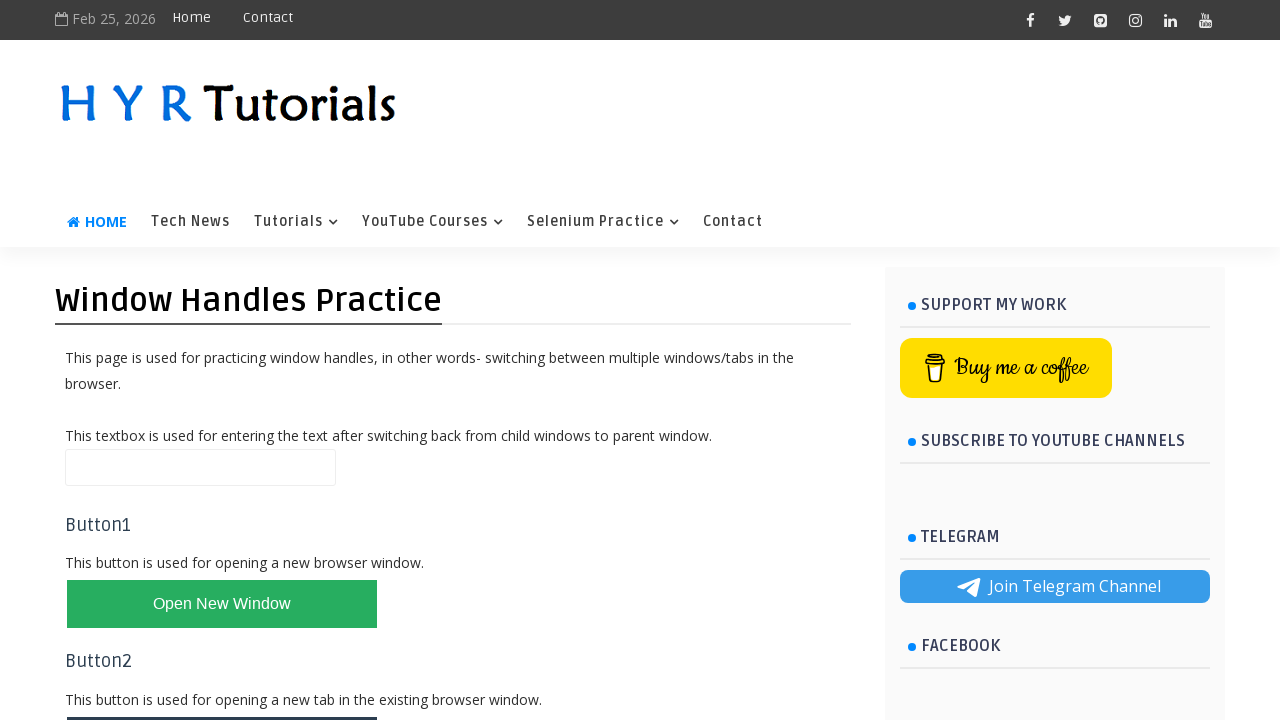

Registration successful message displayed
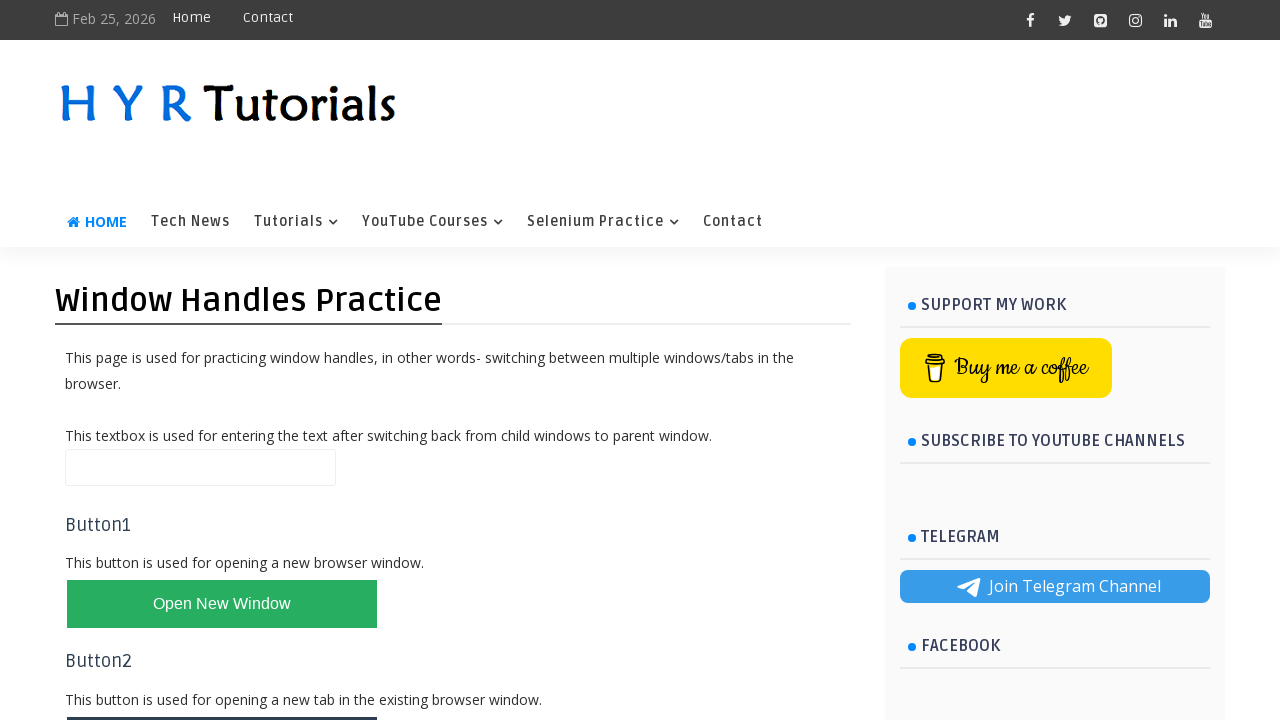

Switched back to original window
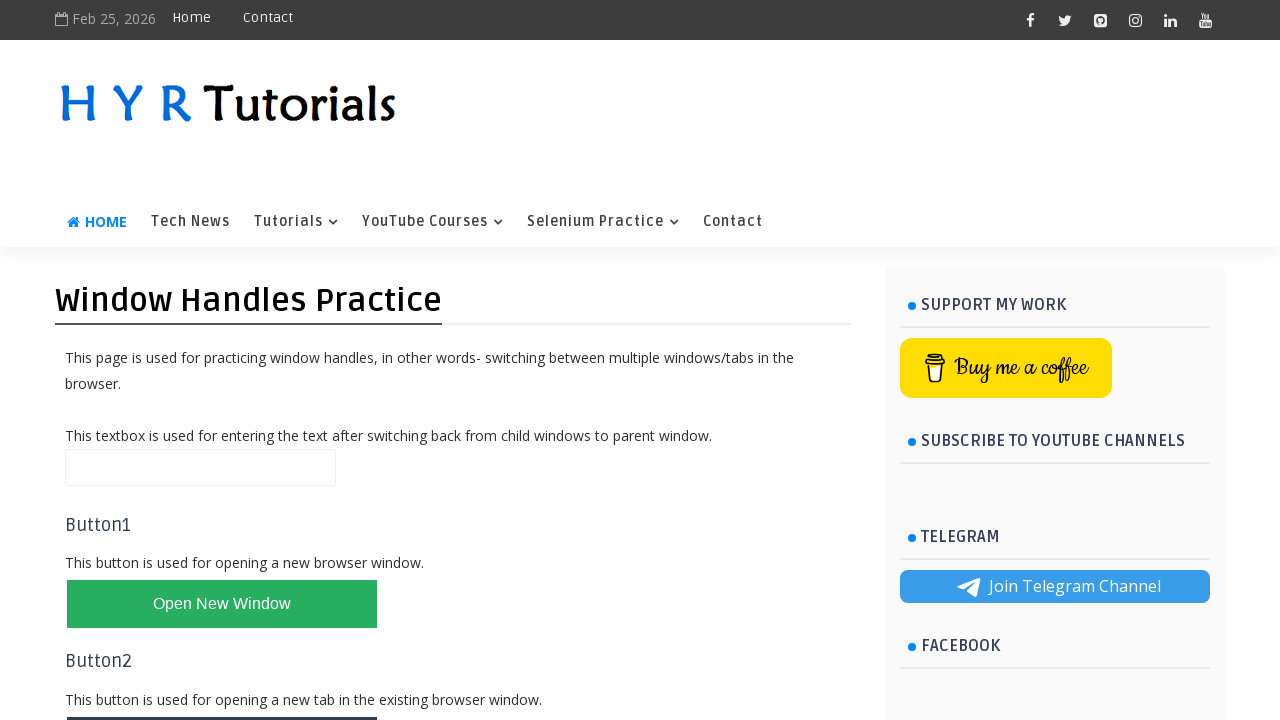

Filled name field with 'Legend is the name' on //*[@id='name']
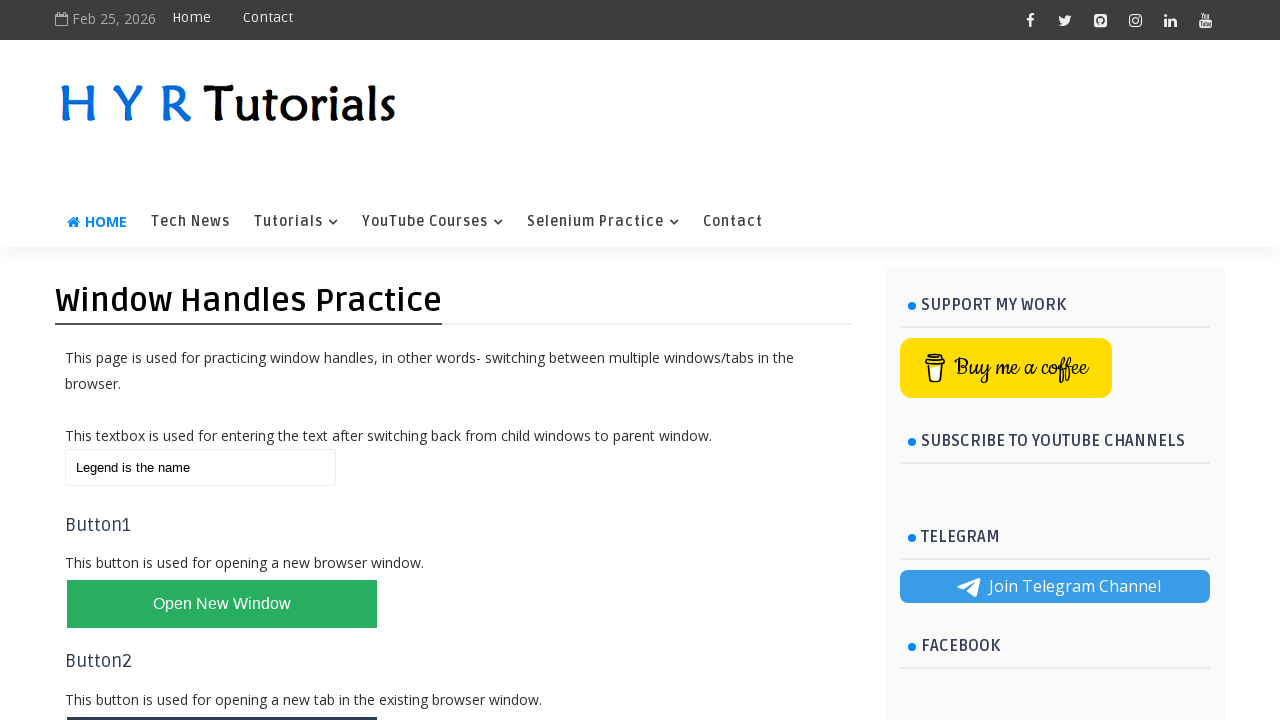

Clicked button to open multiple tabs/windows at (222, 361) on xpath=//*[@id='newTabsWindowsBtn']
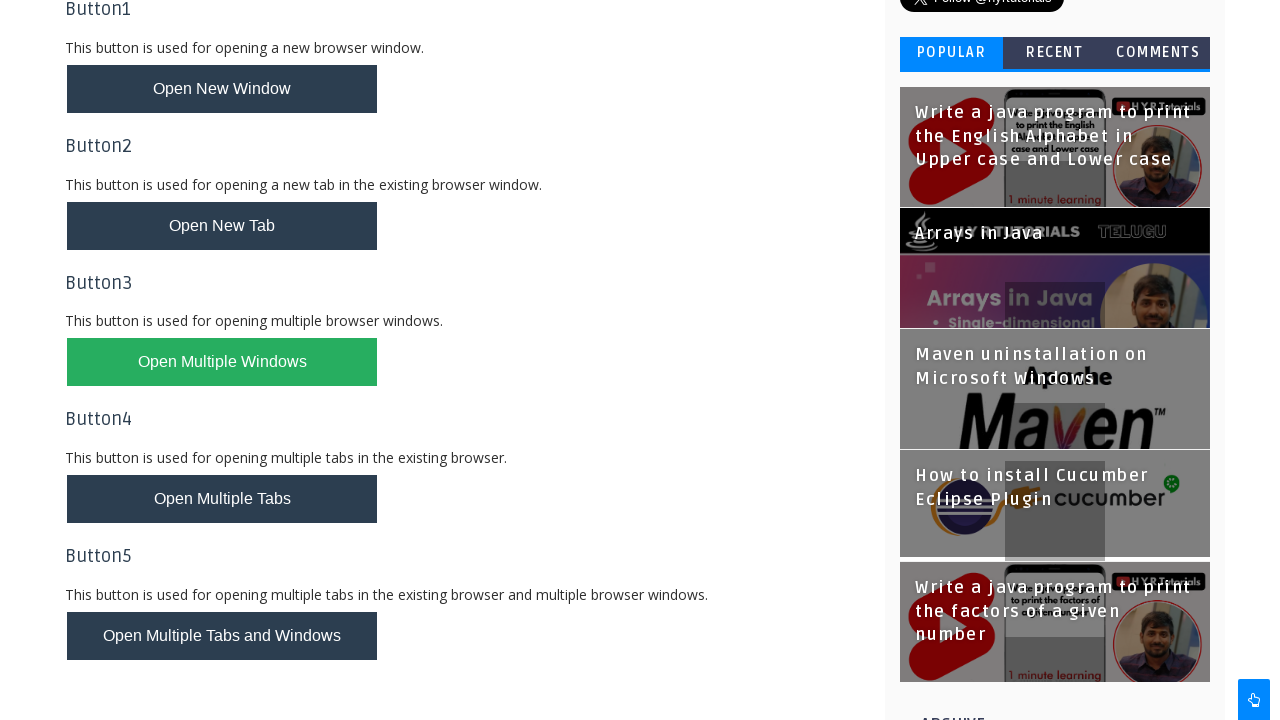

Waited for multiple new tabs to open
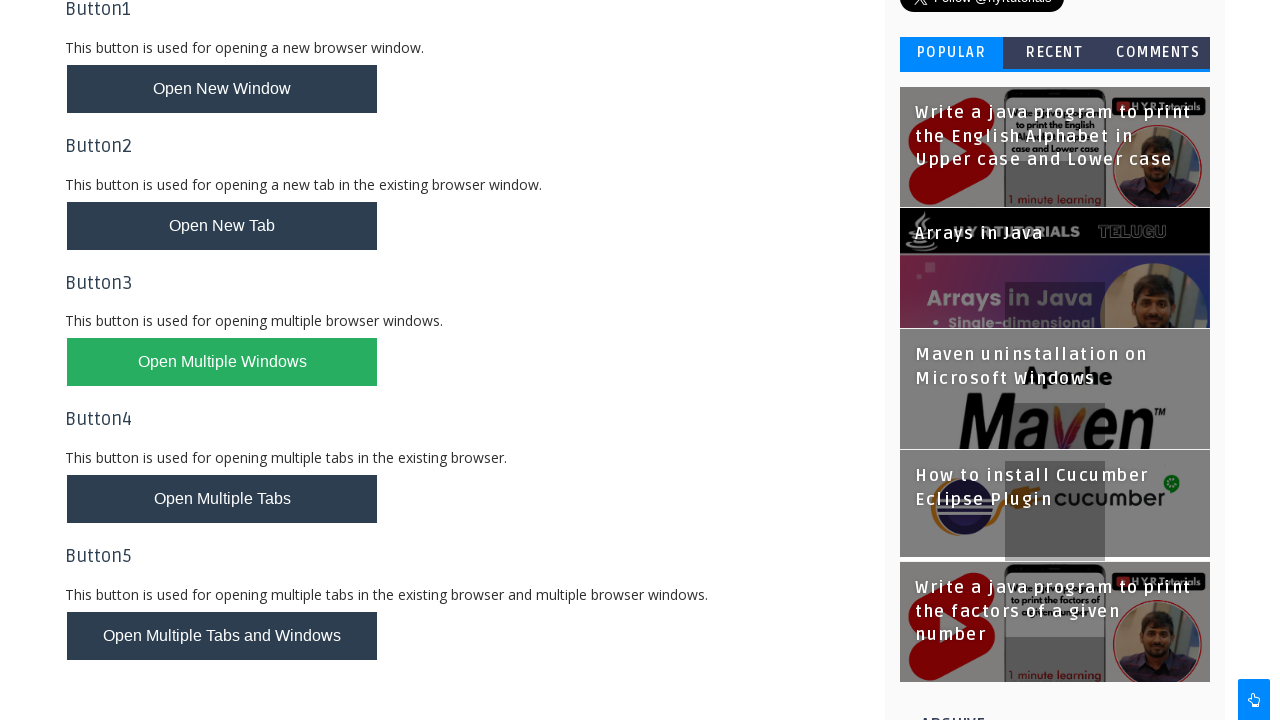

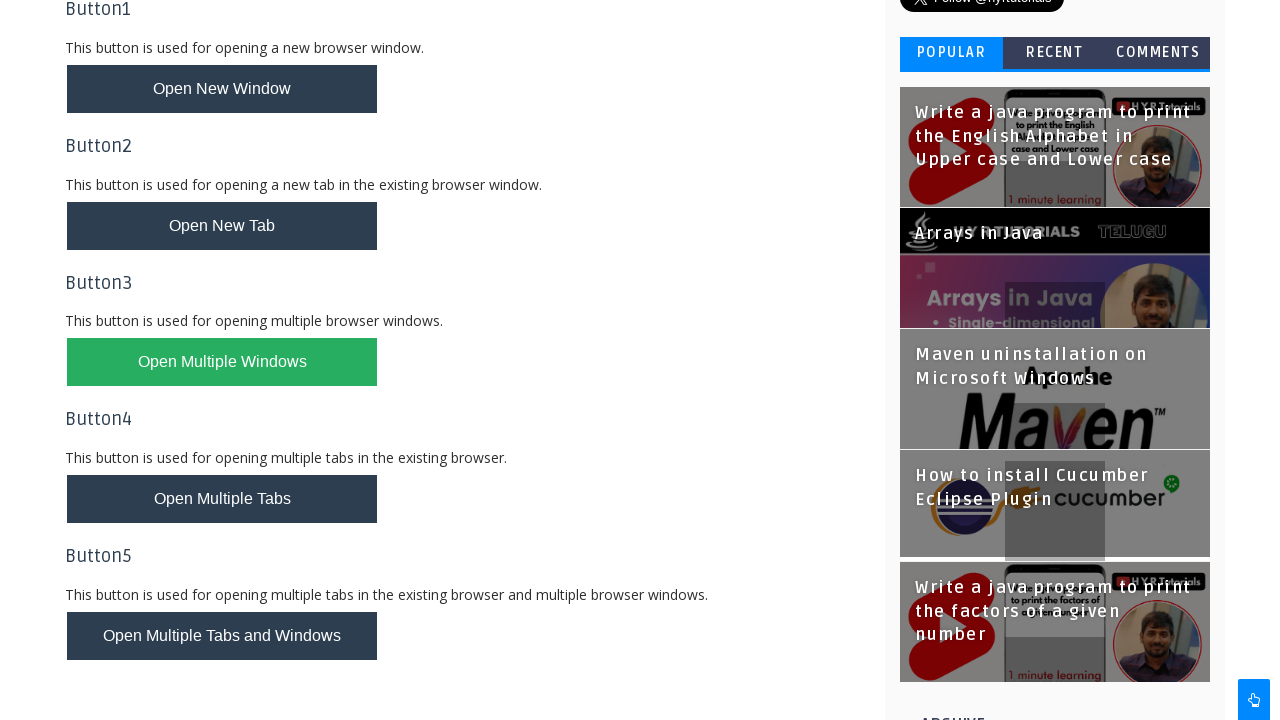